Tests login form validation by entering username, clearing the password field, and verifying the "Password is required" error message appears

Starting URL: https://www.saucedemo.com/

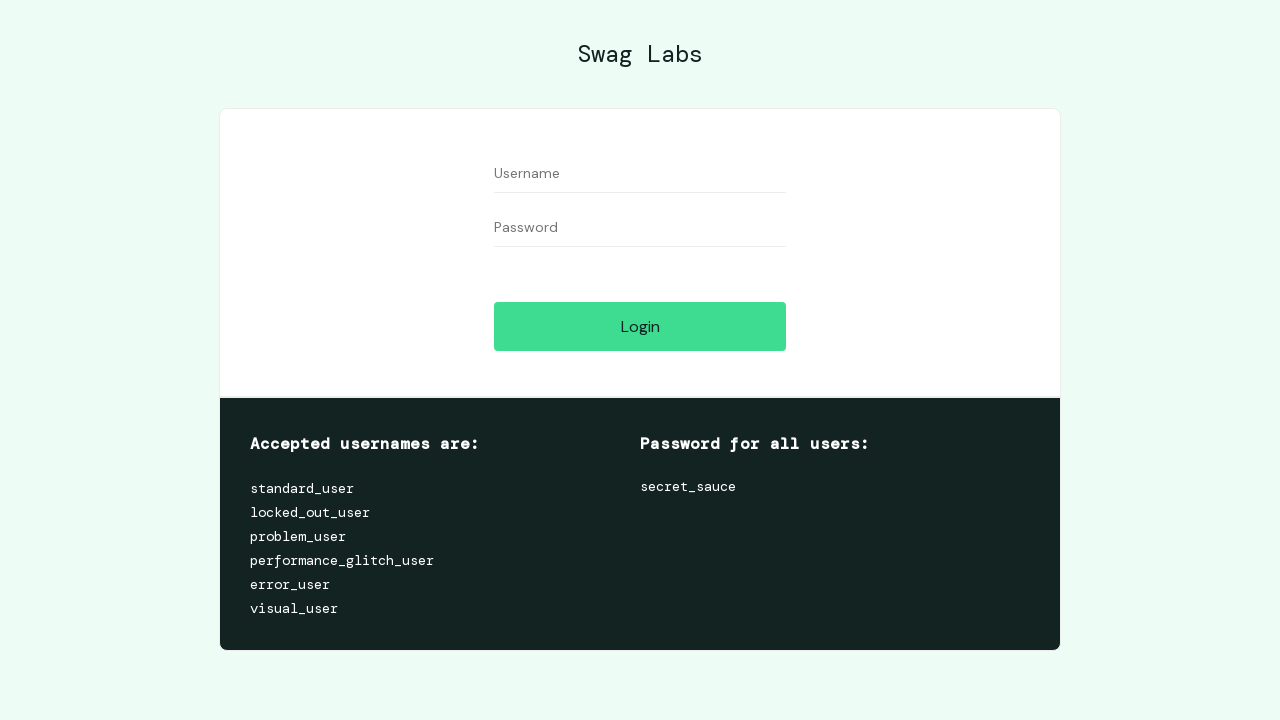

Filled username field with 'demouser789' on input[data-test='username']
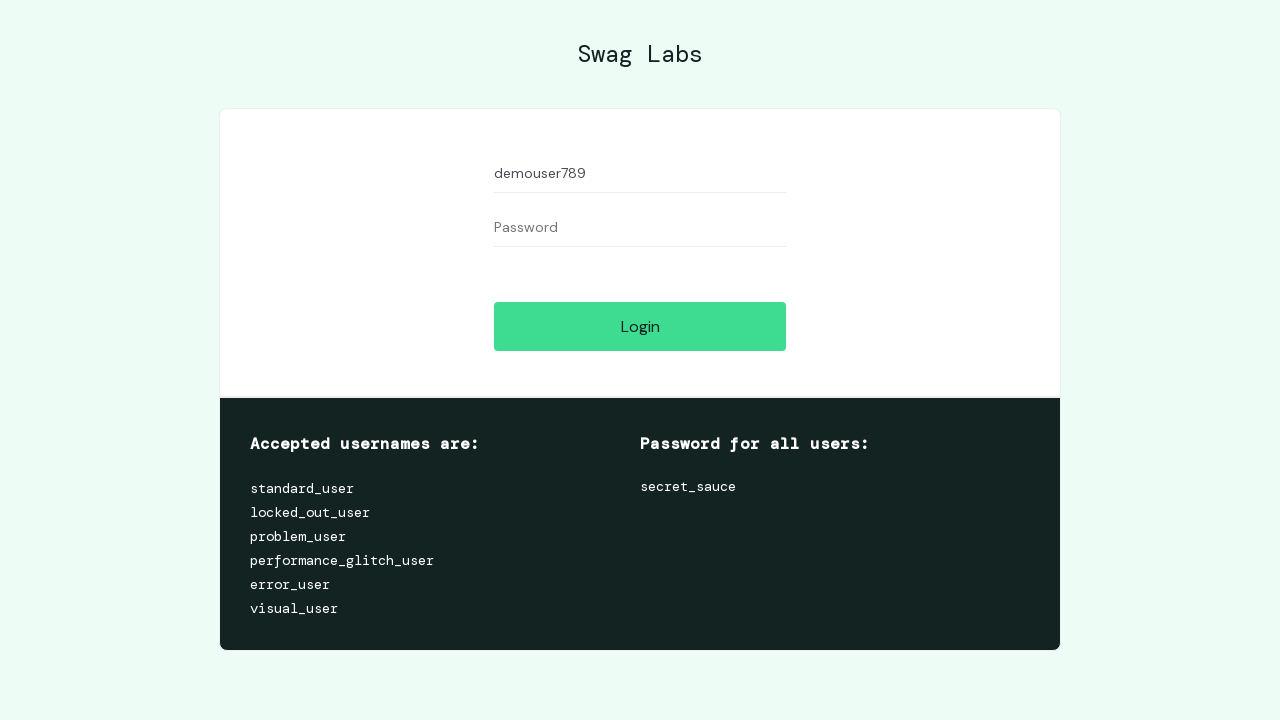

Filled password field with 'temppass456' on input[data-test='password']
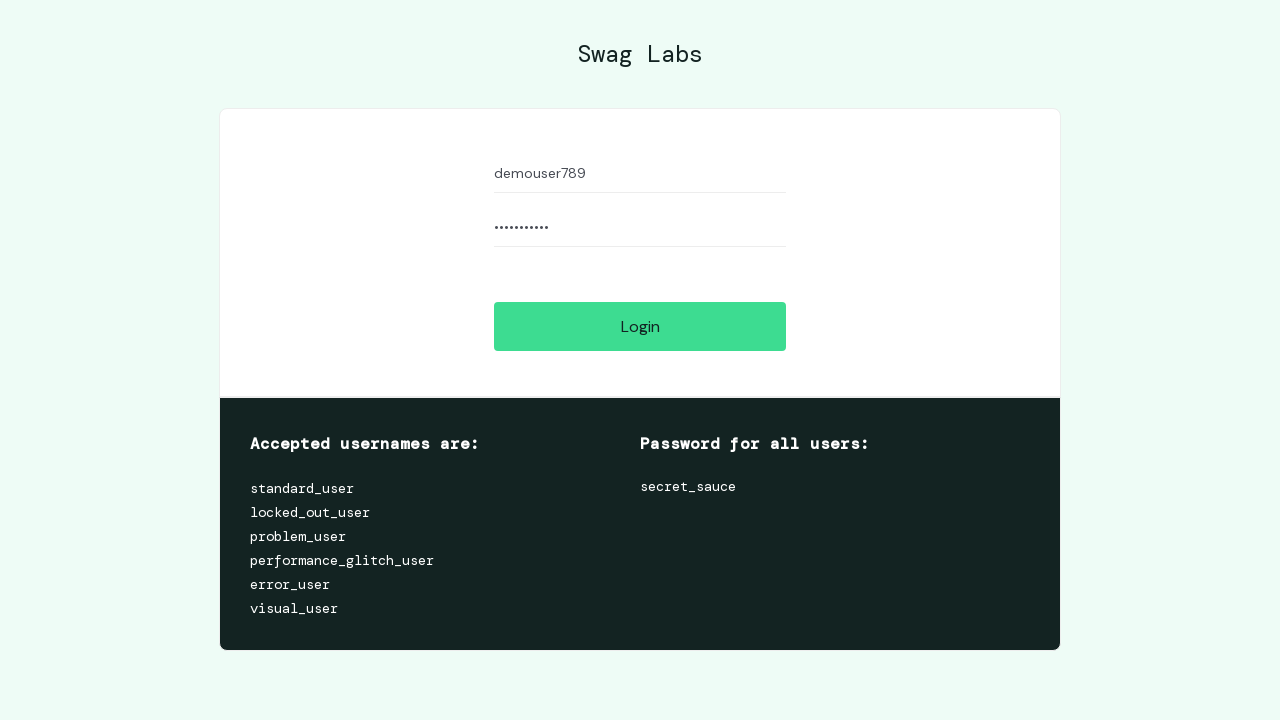

Cleared password field on input[data-test='password']
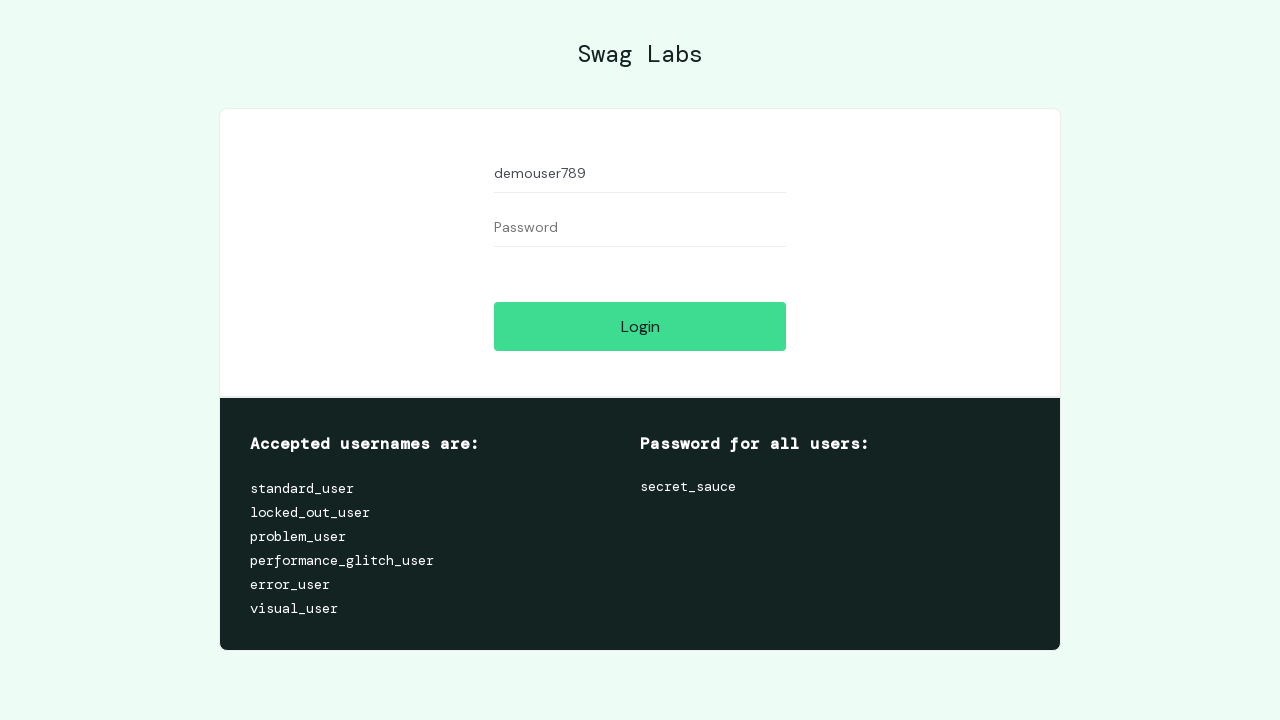

Clicked login button at (640, 326) on input[data-test='login-button']
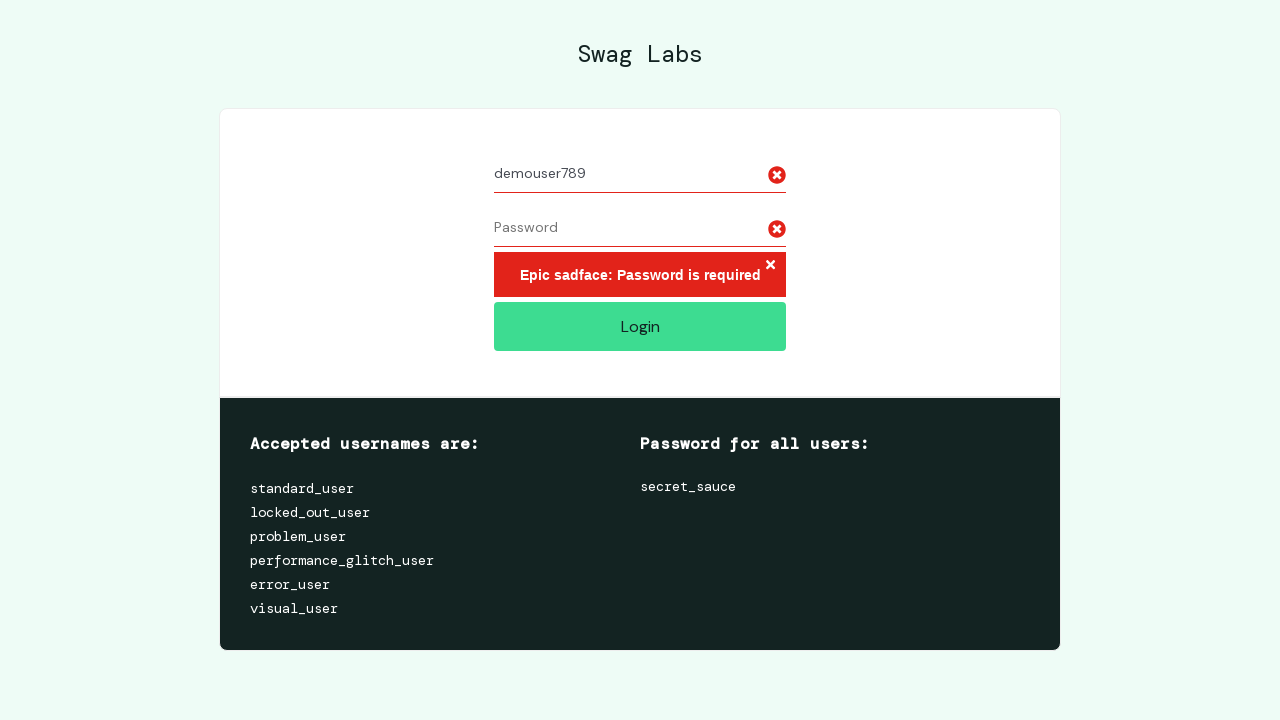

Located error message element
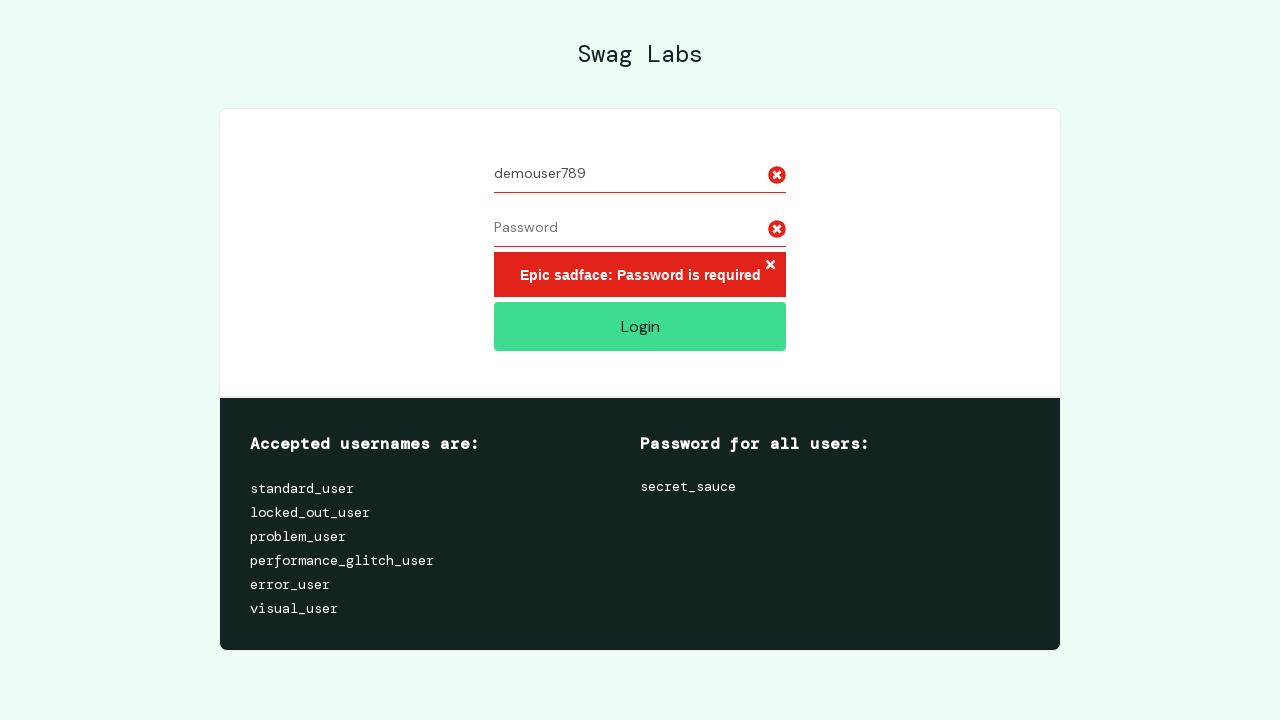

Error message appeared on the page
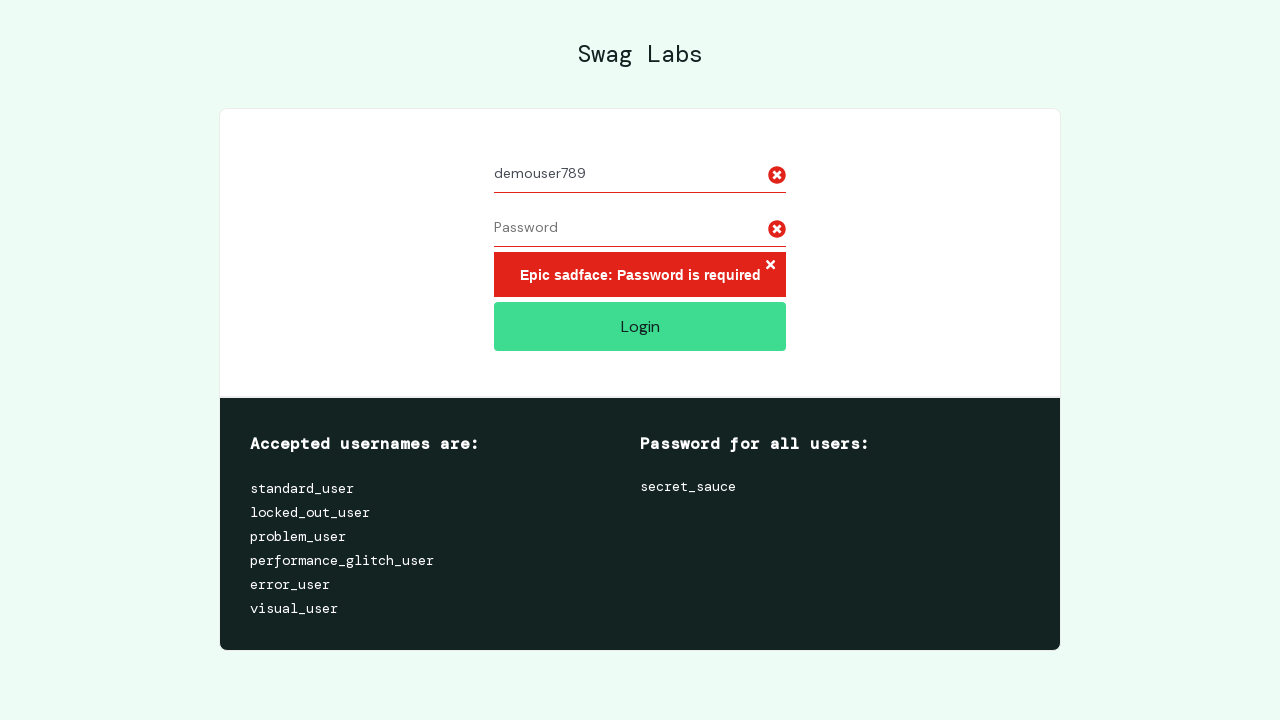

Verified 'Password is required' error message is displayed
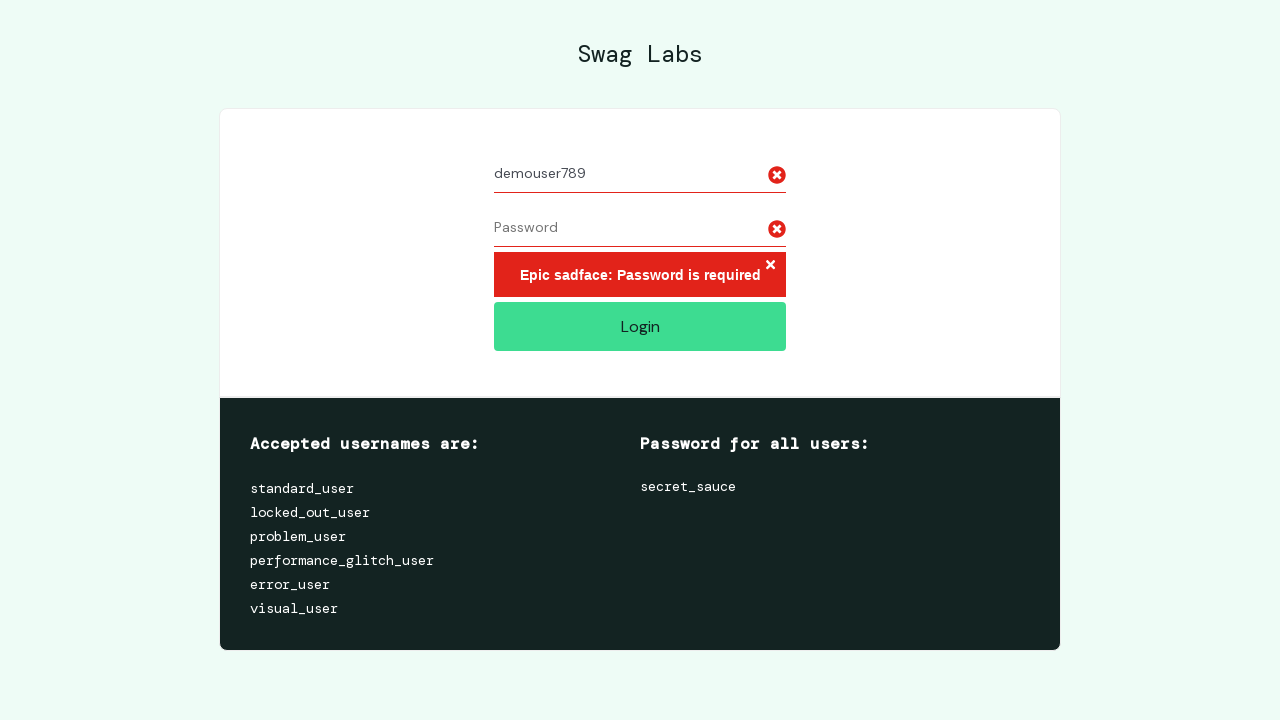

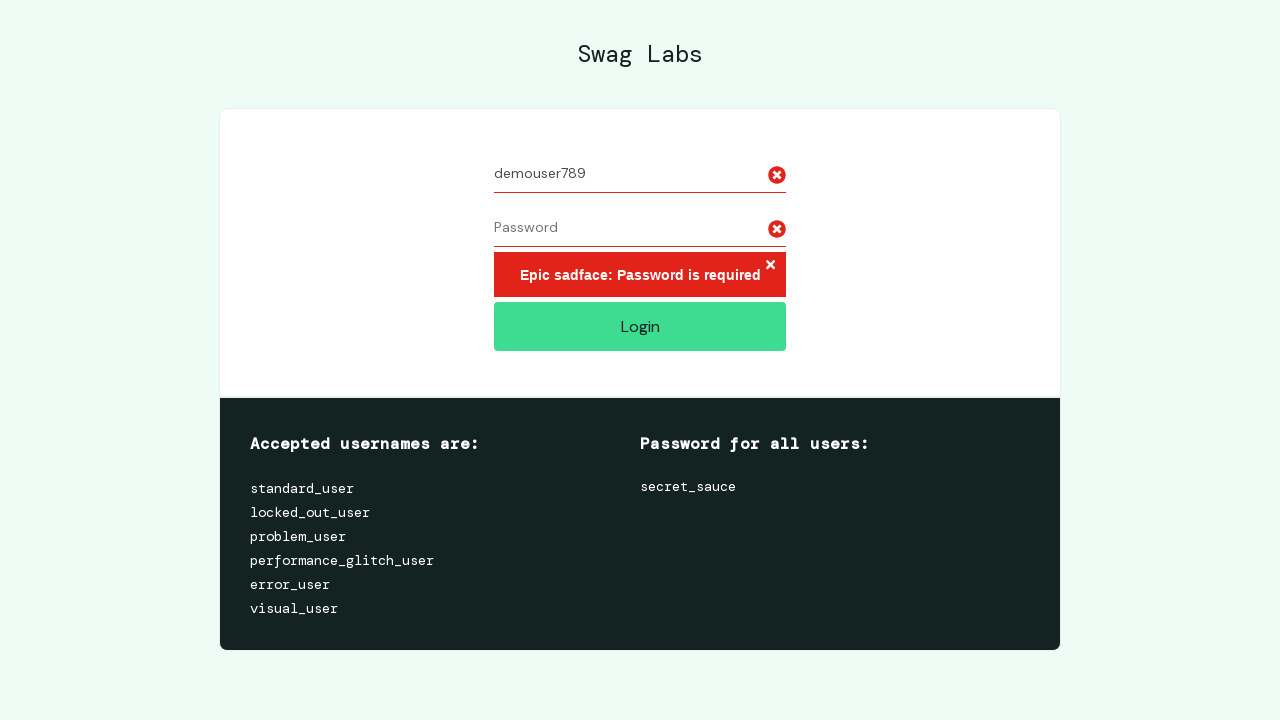